Tests the ASU 404 error page by navigating to a non-existent URL, verifying the 404 page content is displayed correctly, then testing the search functionality on the 404 page by searching for "sparky" and confirming redirection to the ASU search results page.

Starting URL: https://www.asu.edu/foo-bar

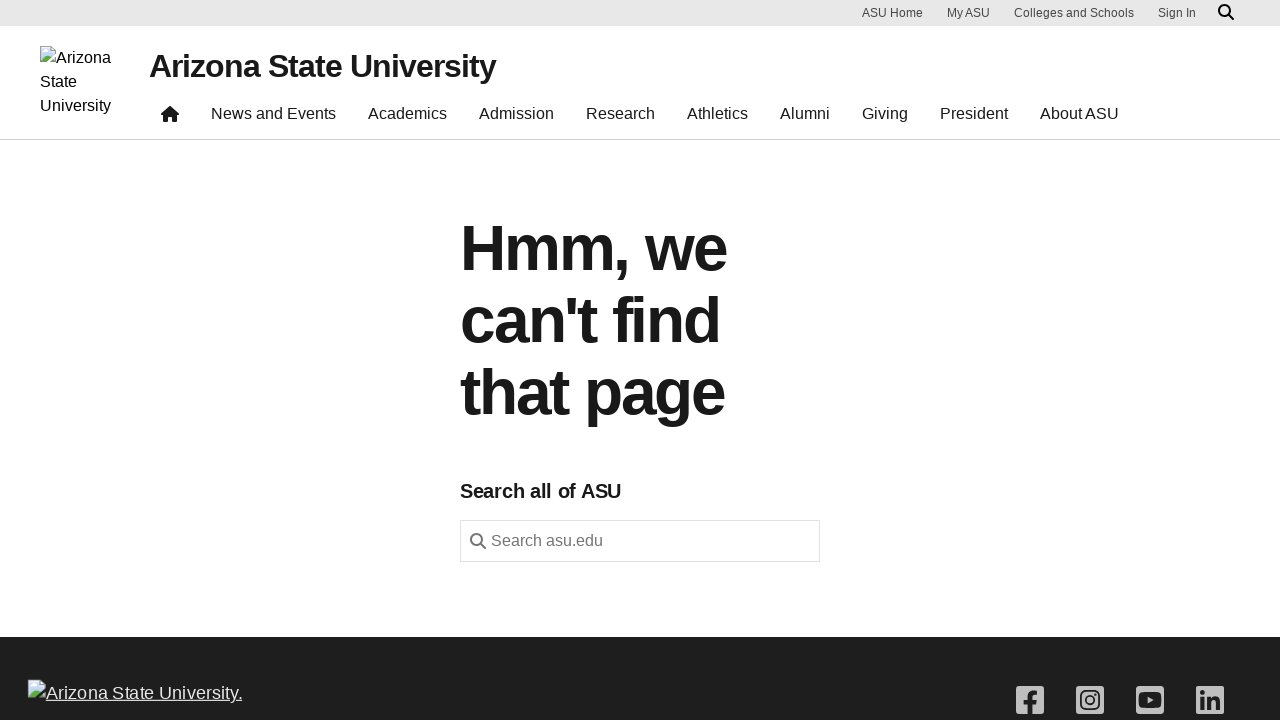

Verified 404 error heading 'Hmm, we can't find that page' is visible
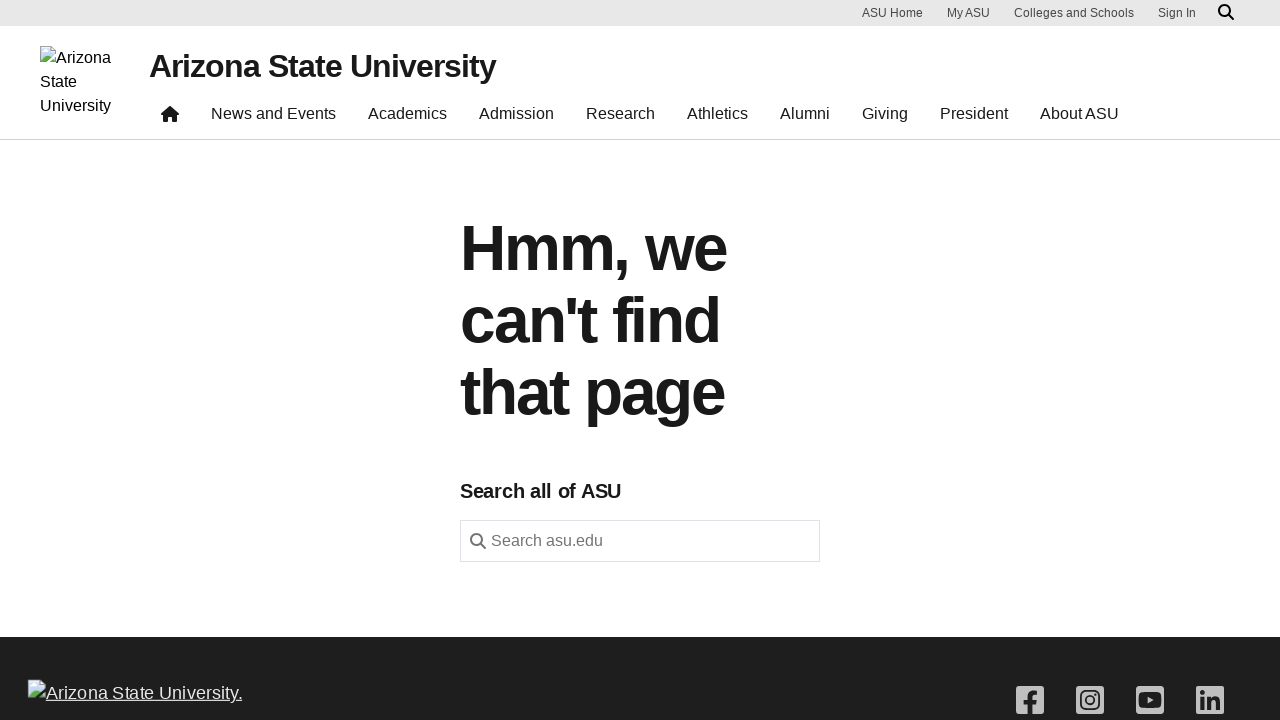

Verified 'Search all of ASU' heading is visible on 404 page
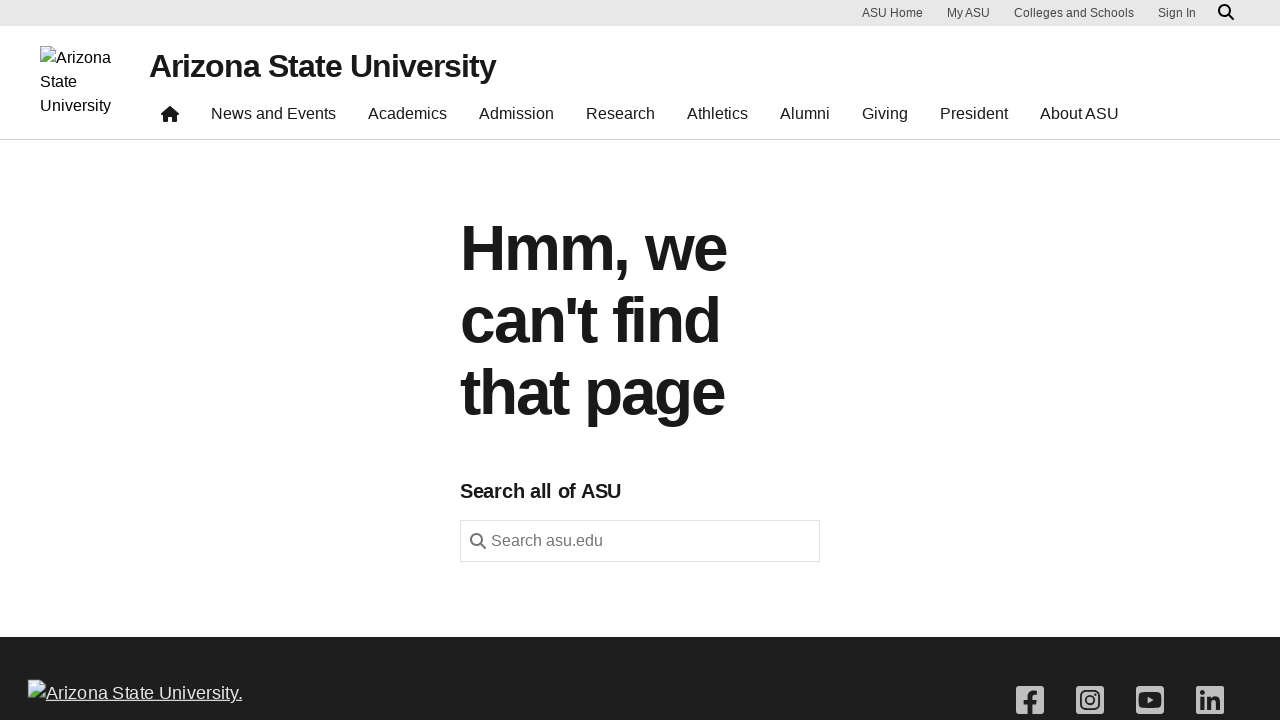

Filled search field with 'sparky' on 404 page on internal:role=textbox[name="Search asu.edu"i]
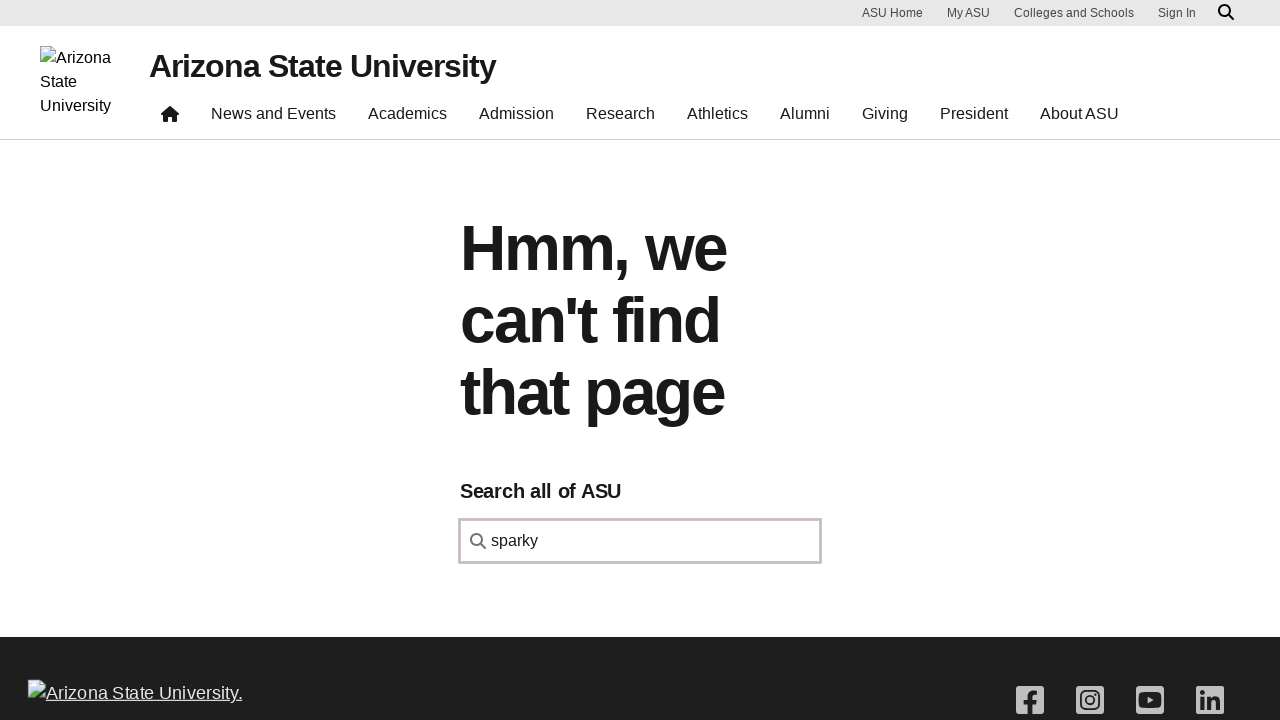

Submitted search form with 'sparky' query
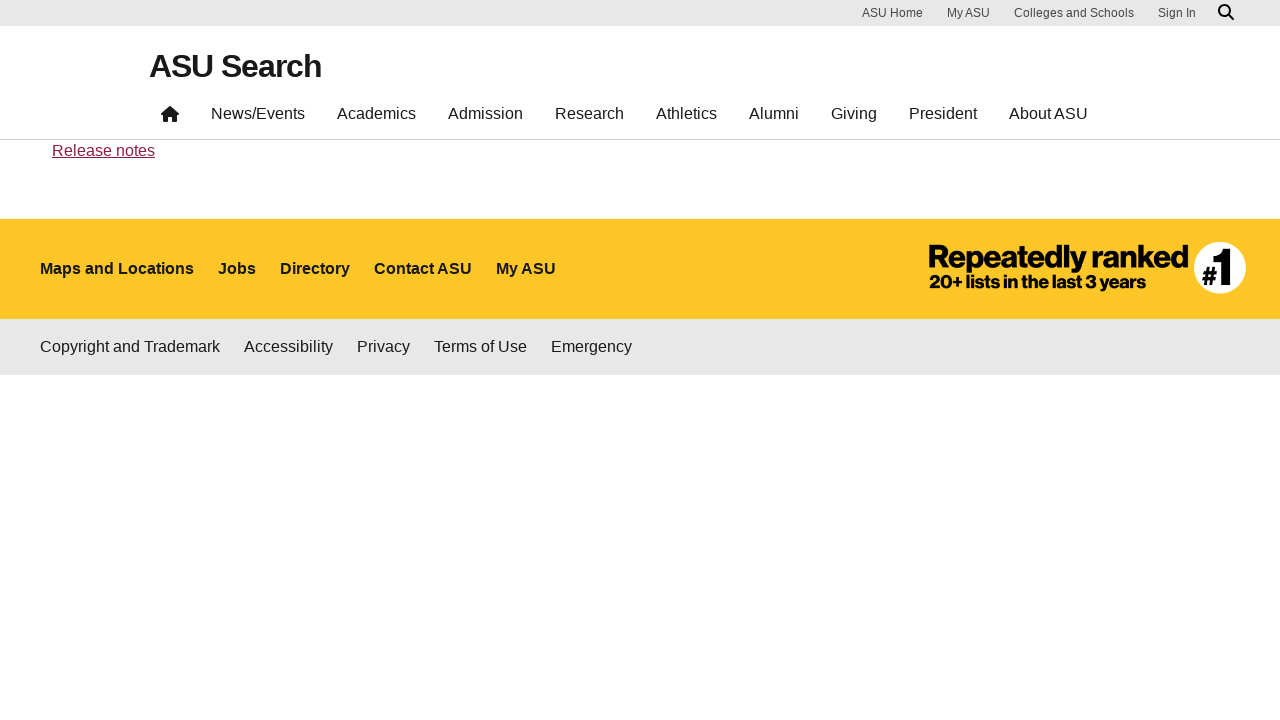

Navigated to ASU search results page
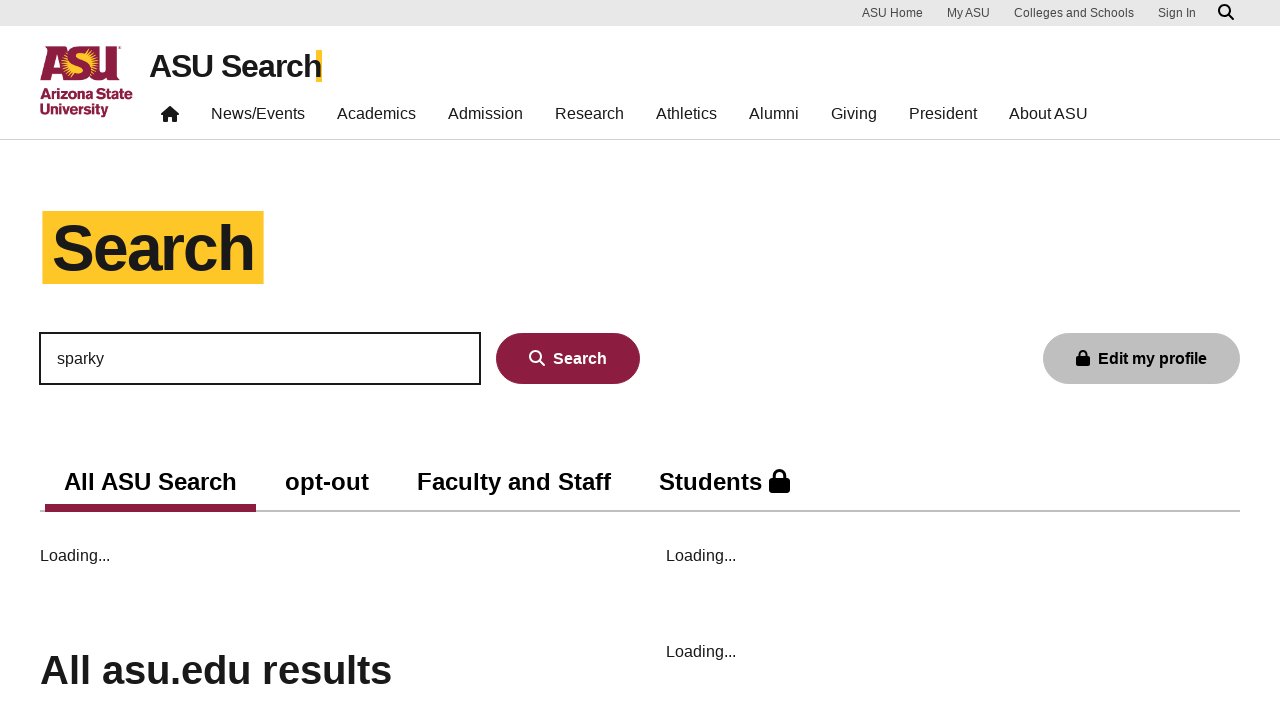

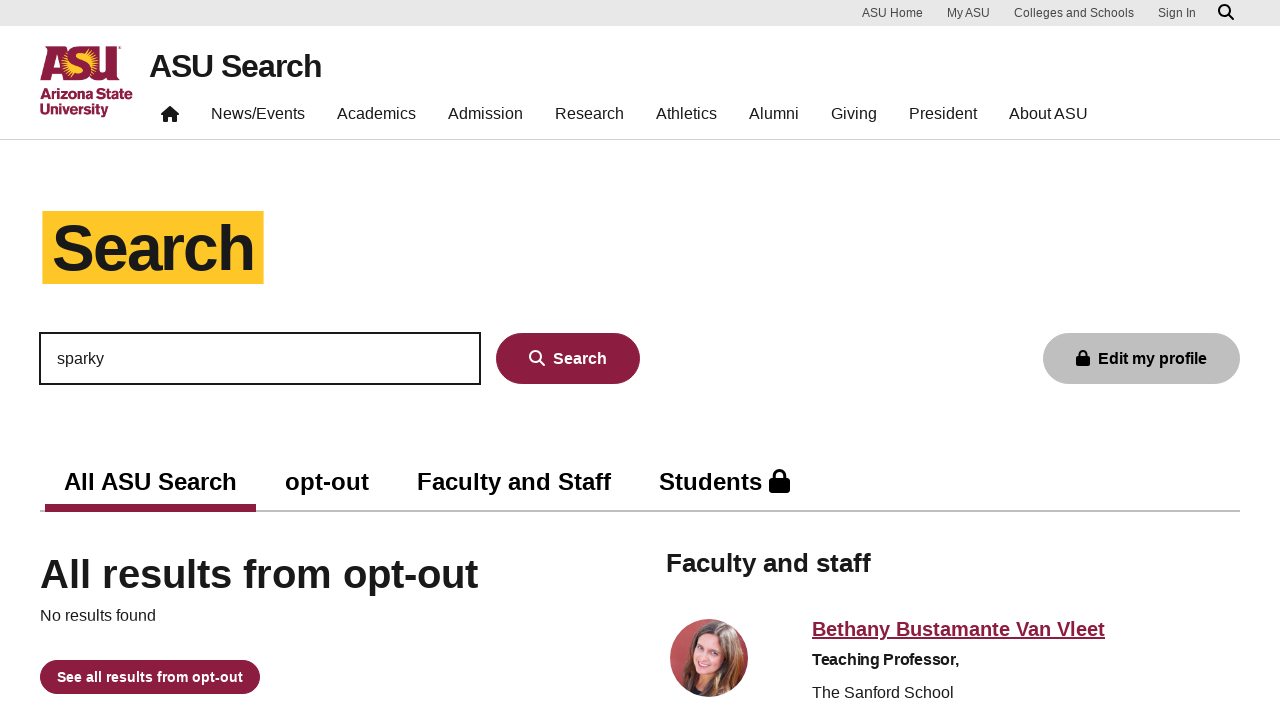